Tests that mismatched email confirmation displays an error message

Starting URL: https://alada.vn/tai-khoan/dang-ky.html

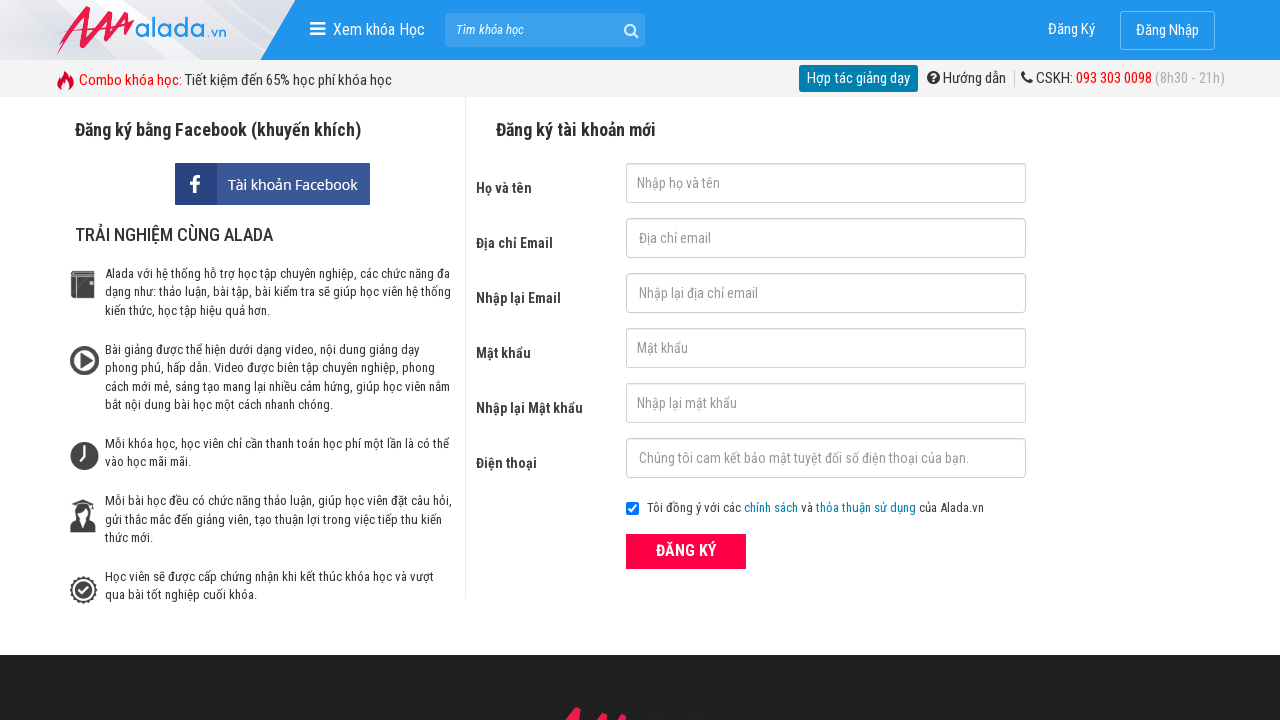

Filled firstname field with 'donal' on #txtFirstname
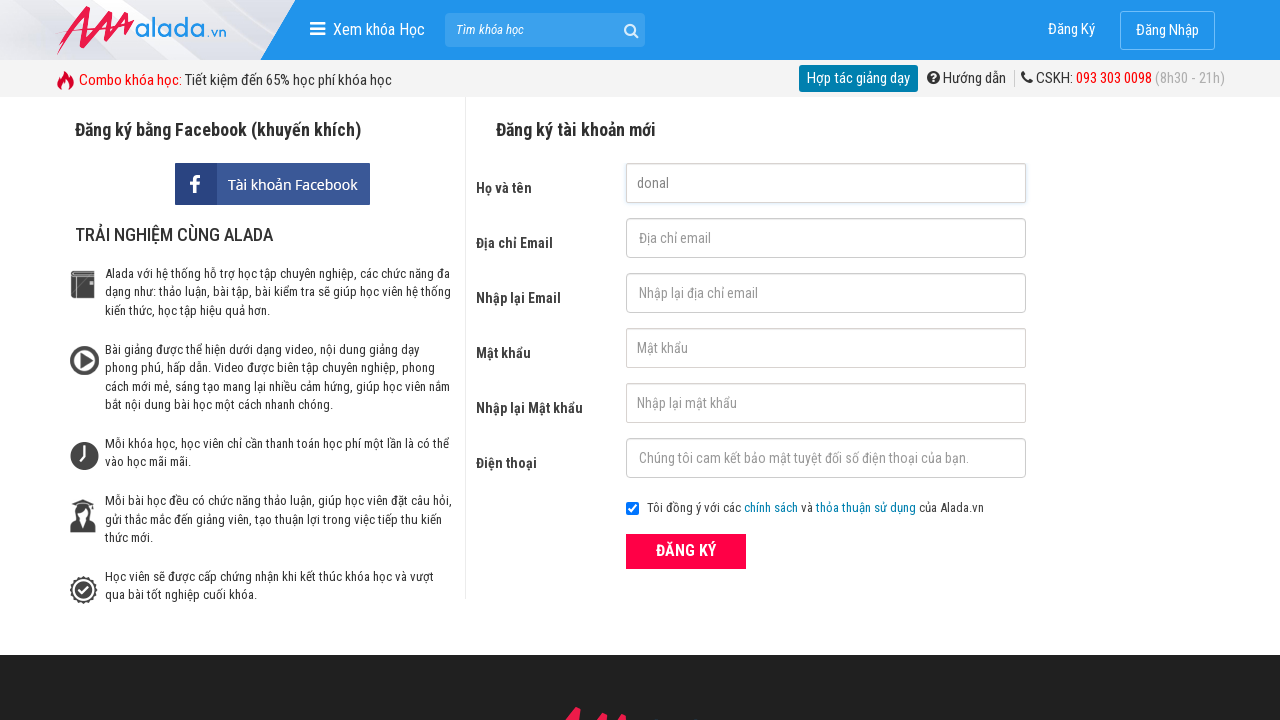

Filled email field with 'joy@99.com' on #txtEmail
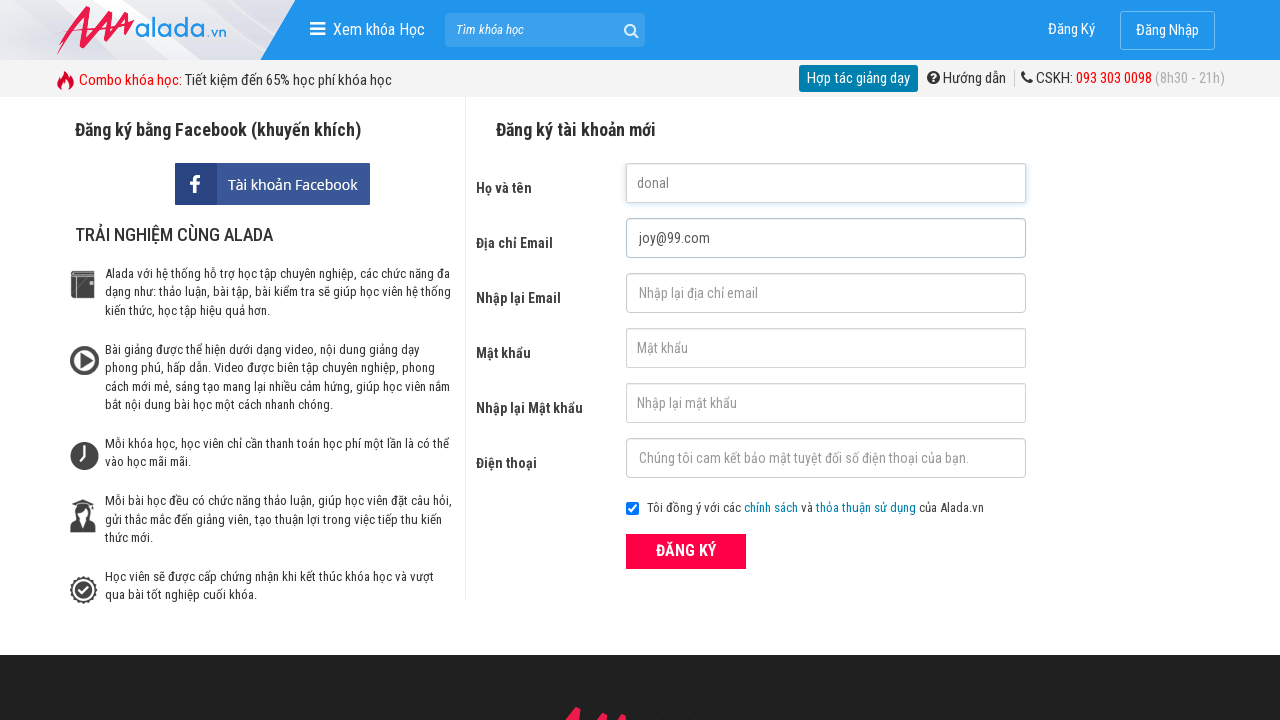

Filled confirm email field with mismatched email 'joy@99.comm' on #txtCEmail
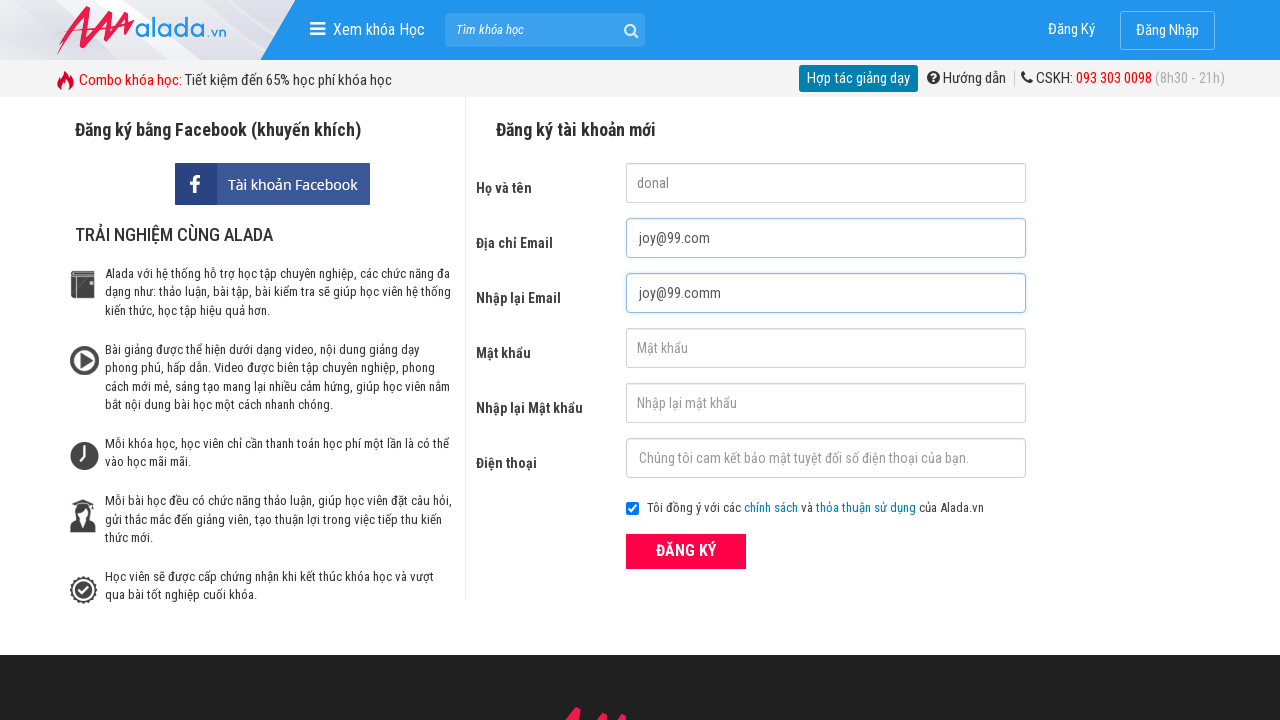

Filled password field with '123456' on #txtPassword
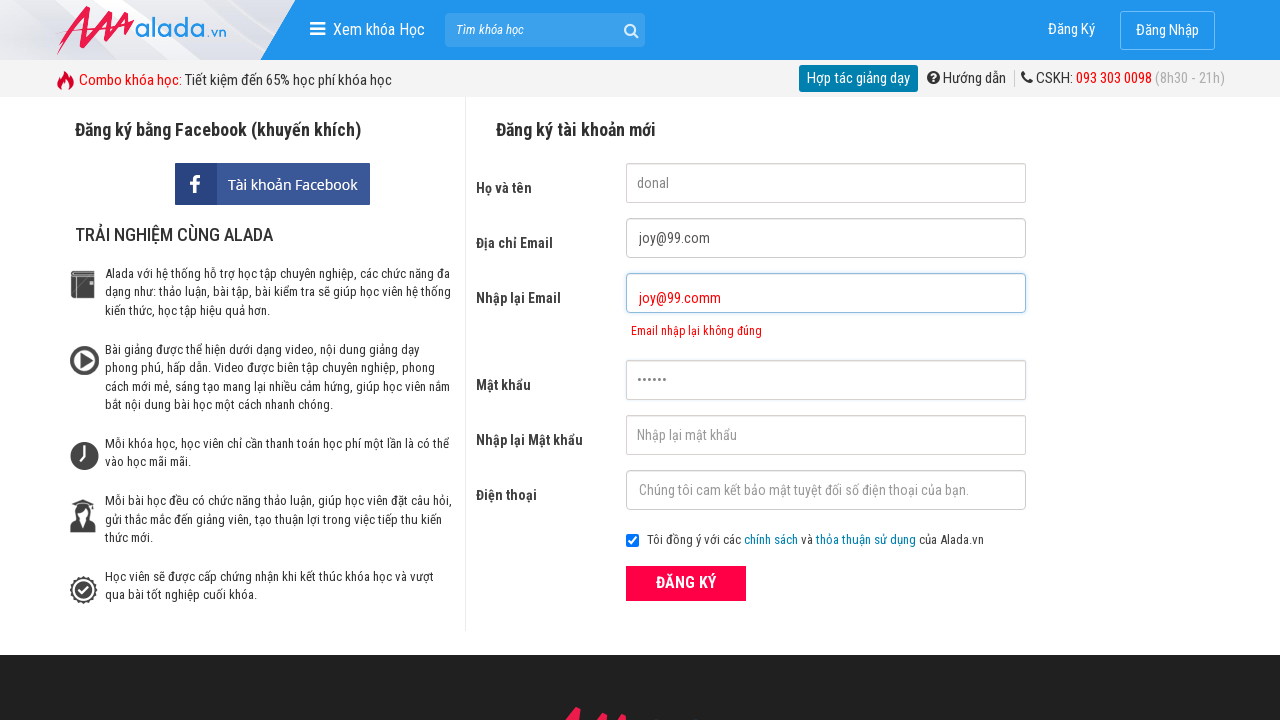

Filled confirm password field with '123456' on #txtCPassword
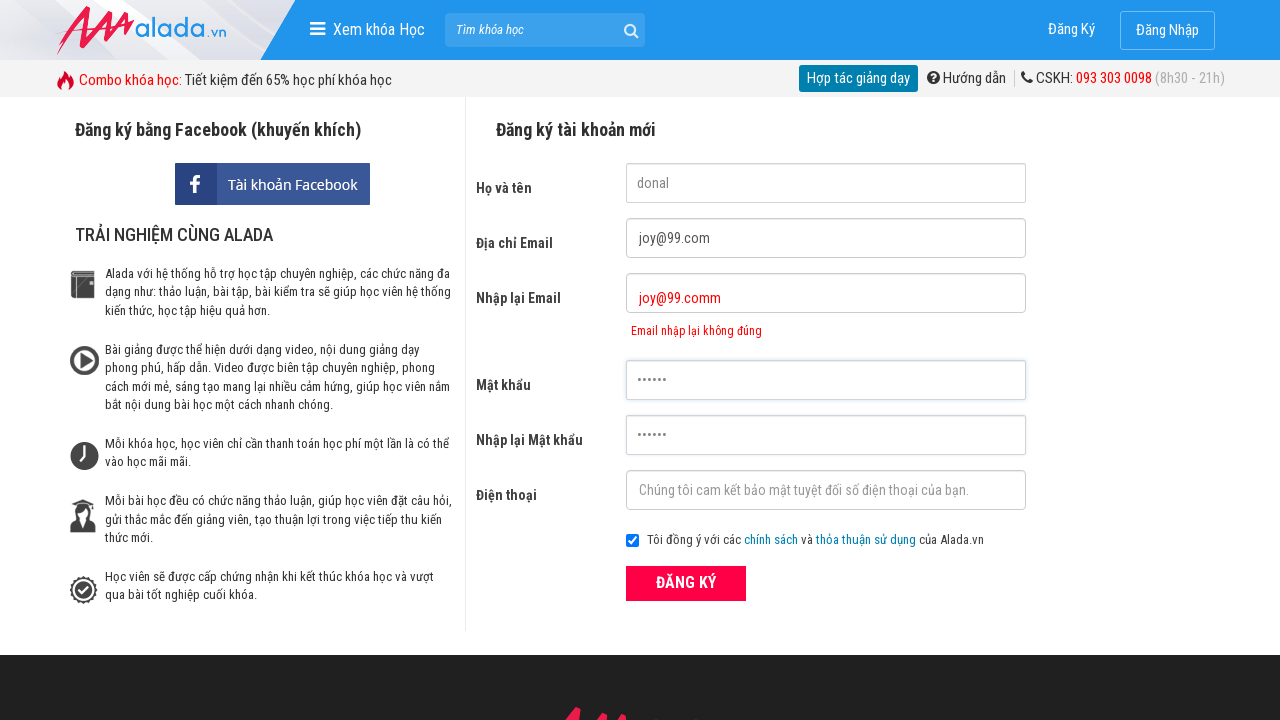

Filled phone field with '0911111111' on #txtPhone
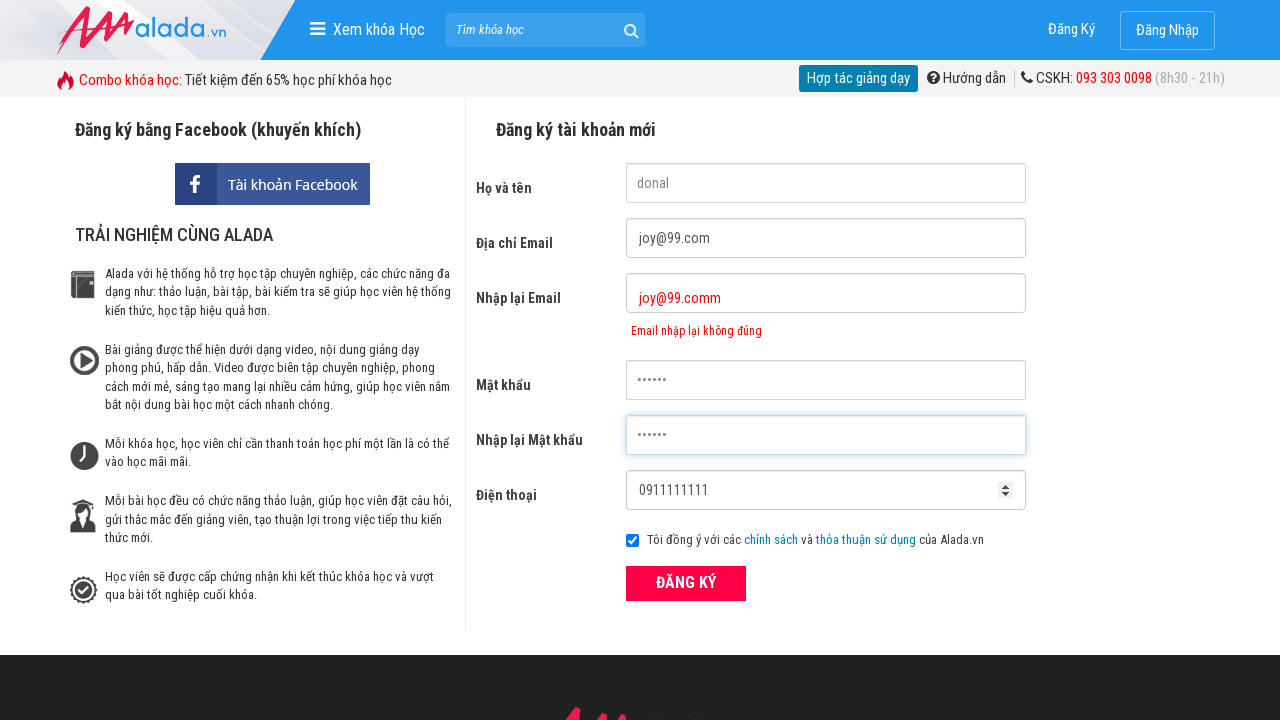

Clicked submit button to register with mismatched confirmation email at (686, 583) on button[type='submit']
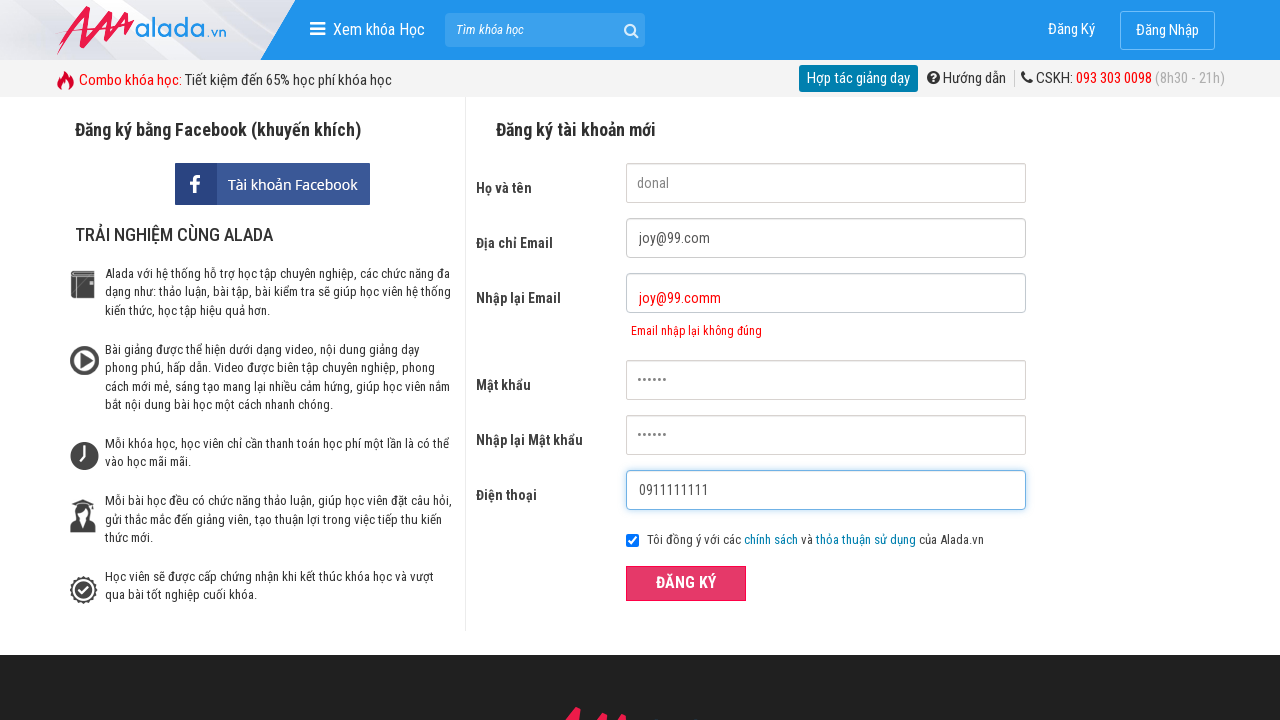

Confirm email error message appeared, validating mismatched email rejection
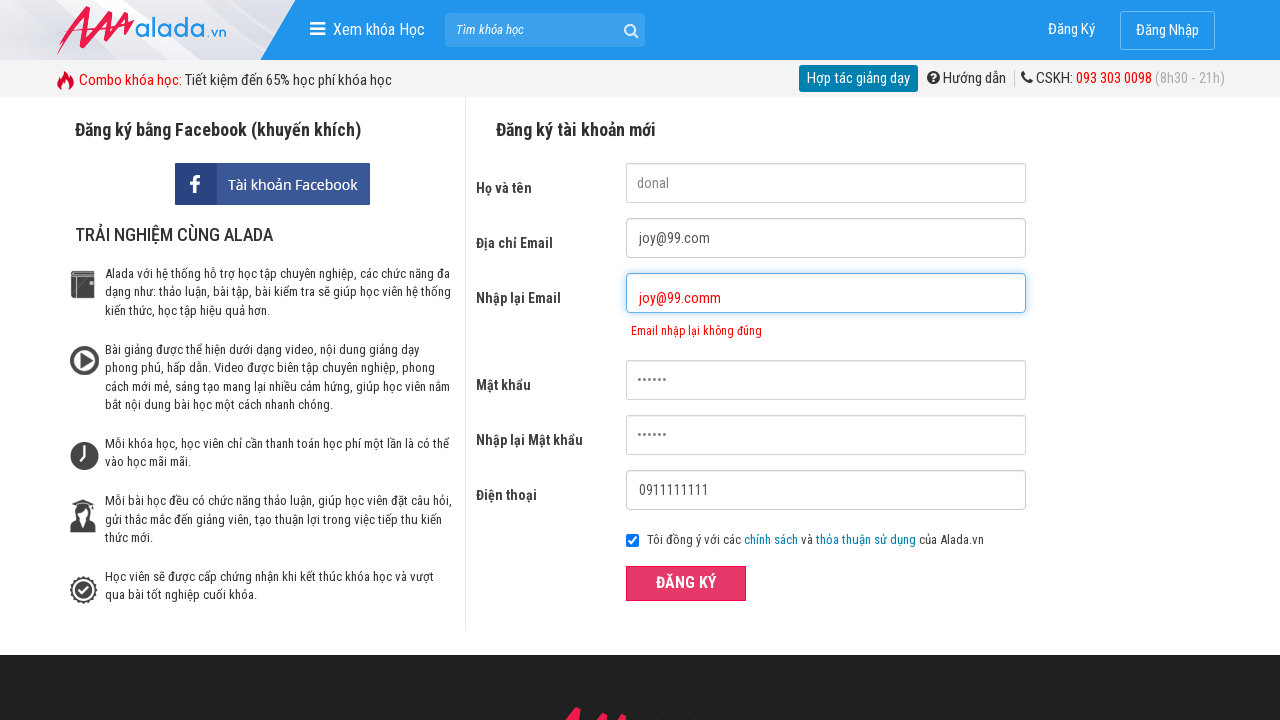

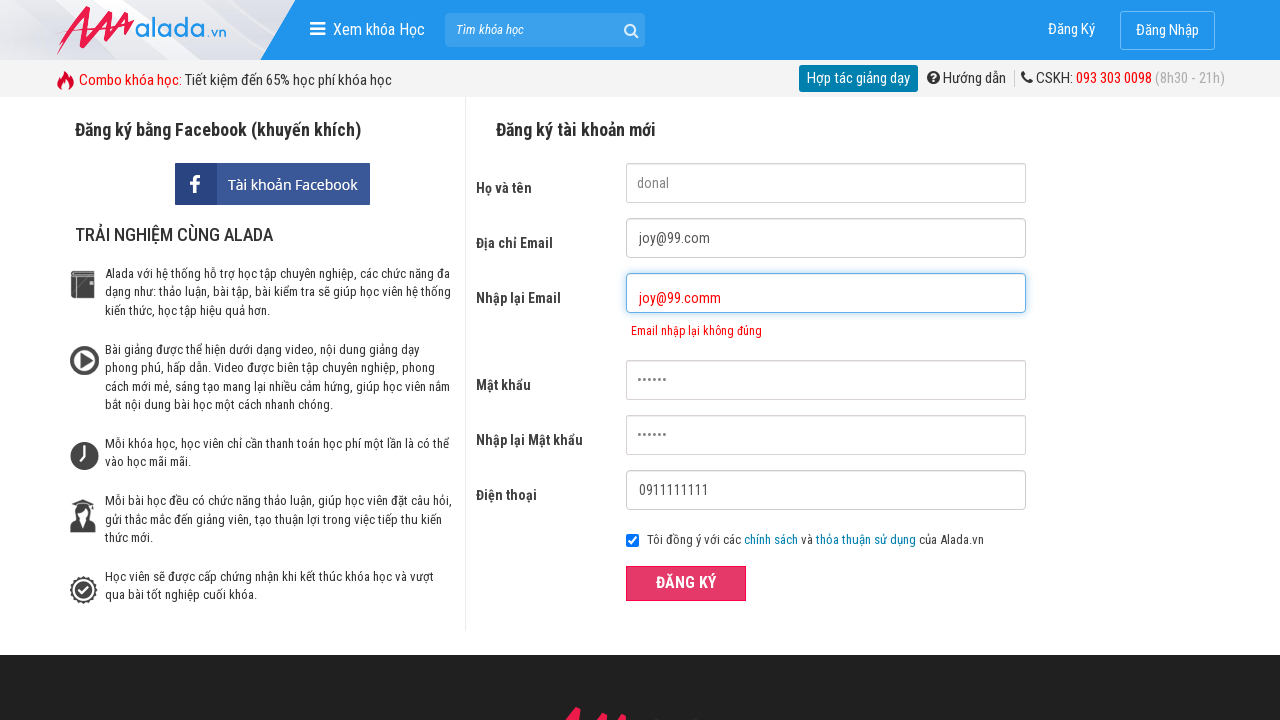